Tests a web form by filling various input fields including text boxes, password, textarea, dropdown, datalist, checkboxes, and radio buttons, then submitting the form

Starting URL: https://www.selenium.dev/selenium/web/web-form.html

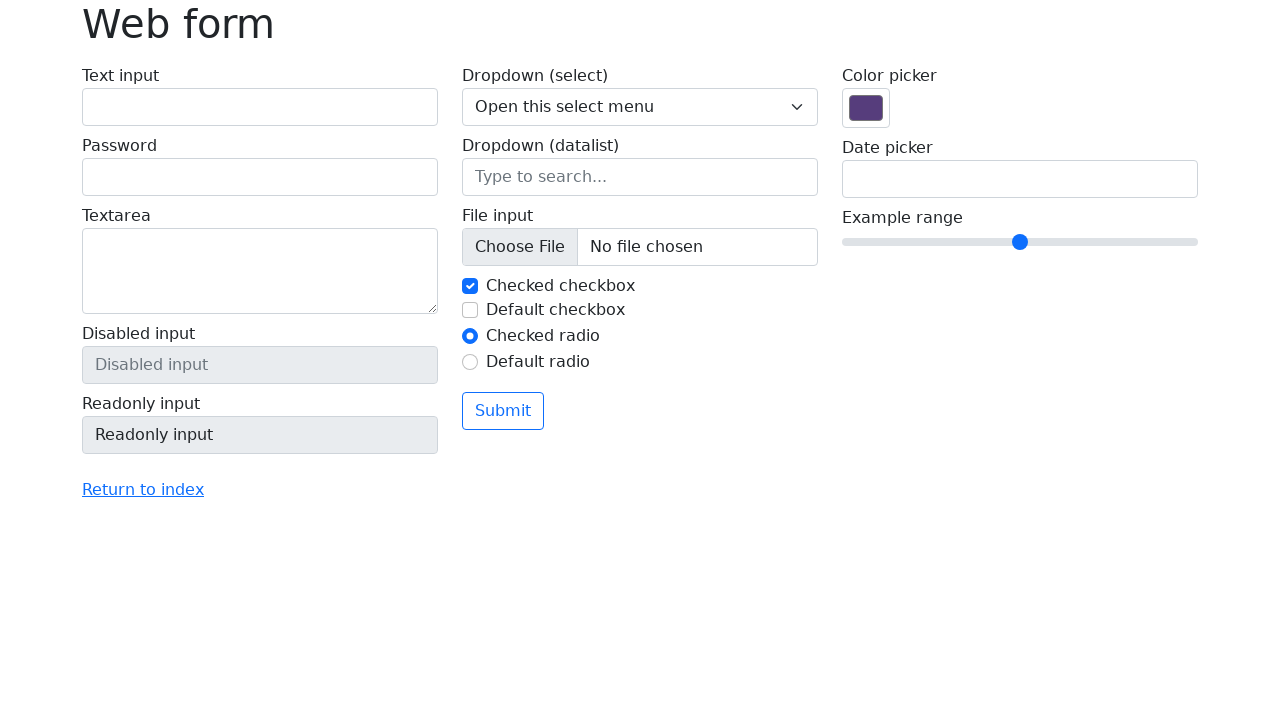

Filled text input field with 'Selenium' on input[name='my-text']
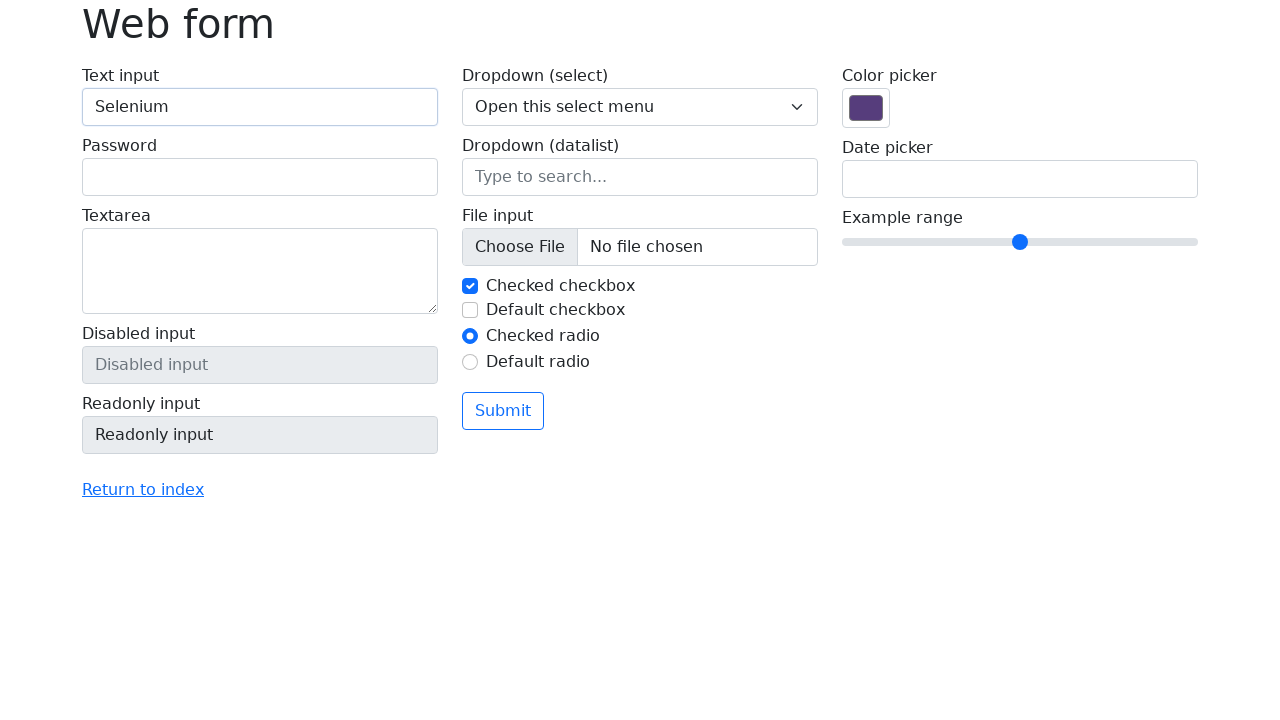

Filled password field with 'selenium' on input[name='my-password']
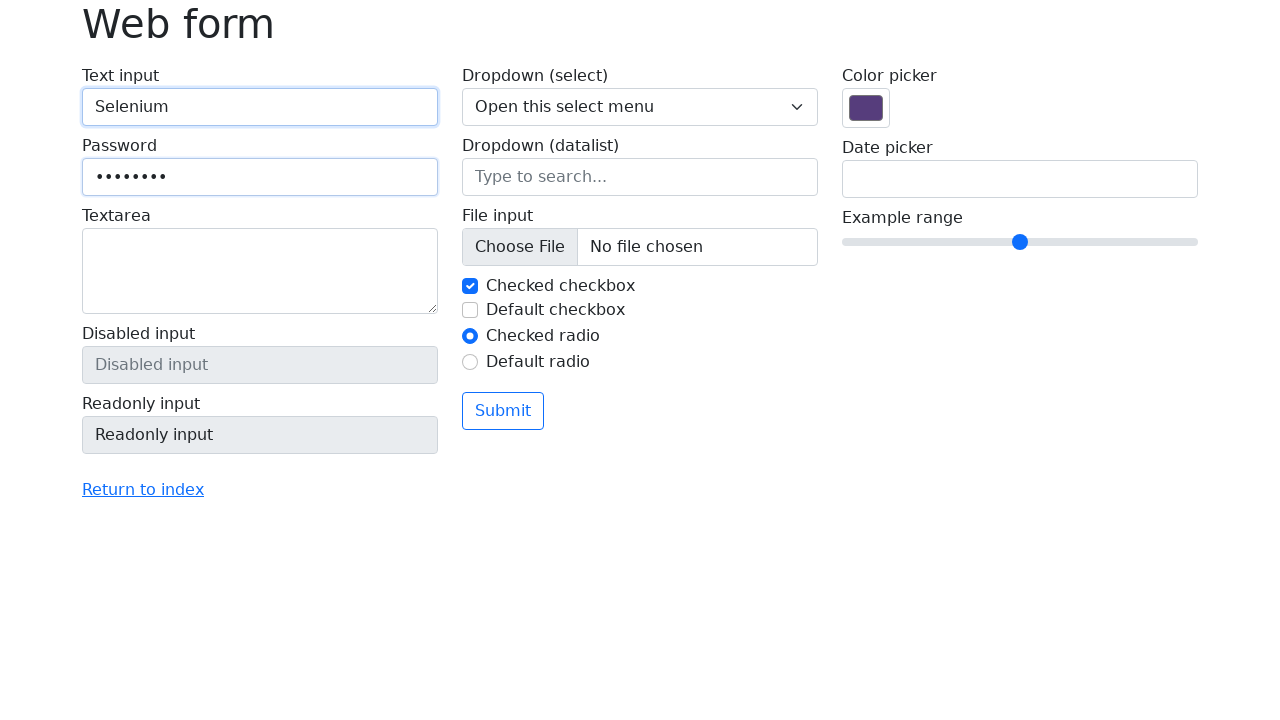

Filled textarea with 'Hi! How Are you? I am doing good!' on textarea[name='my-textarea']
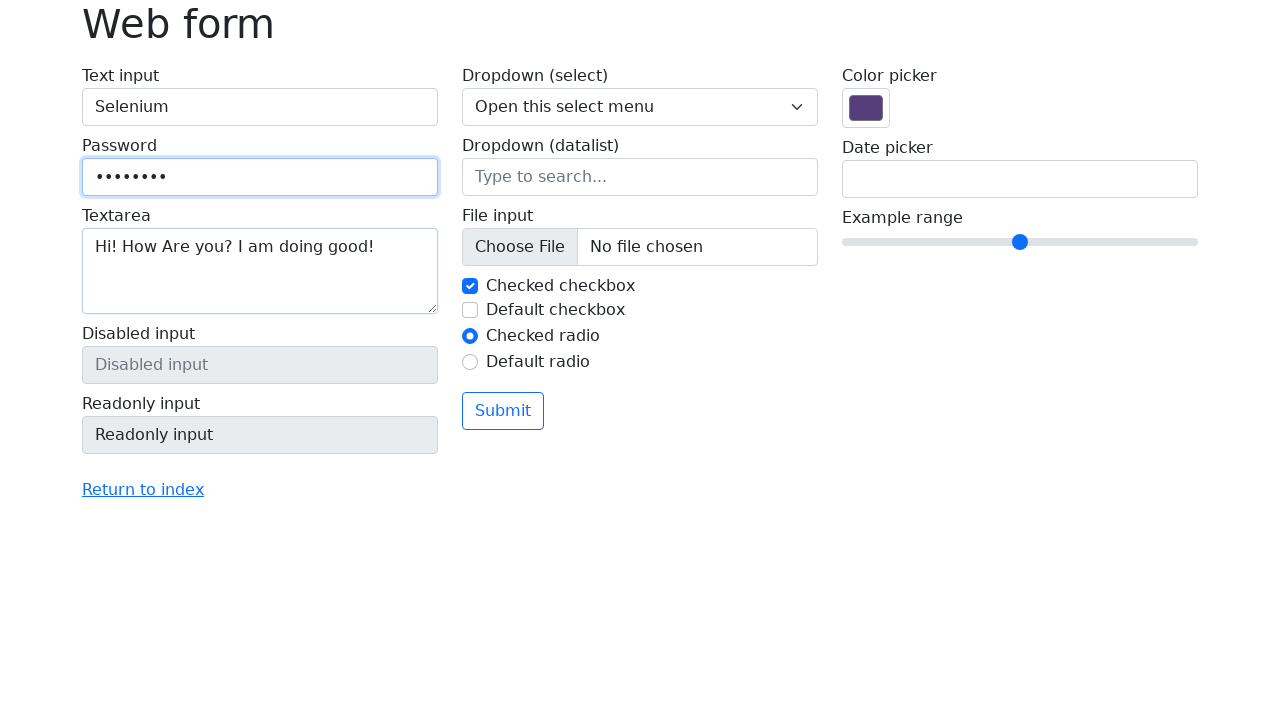

Selected dropdown option with value '3' on select[name='my-select']
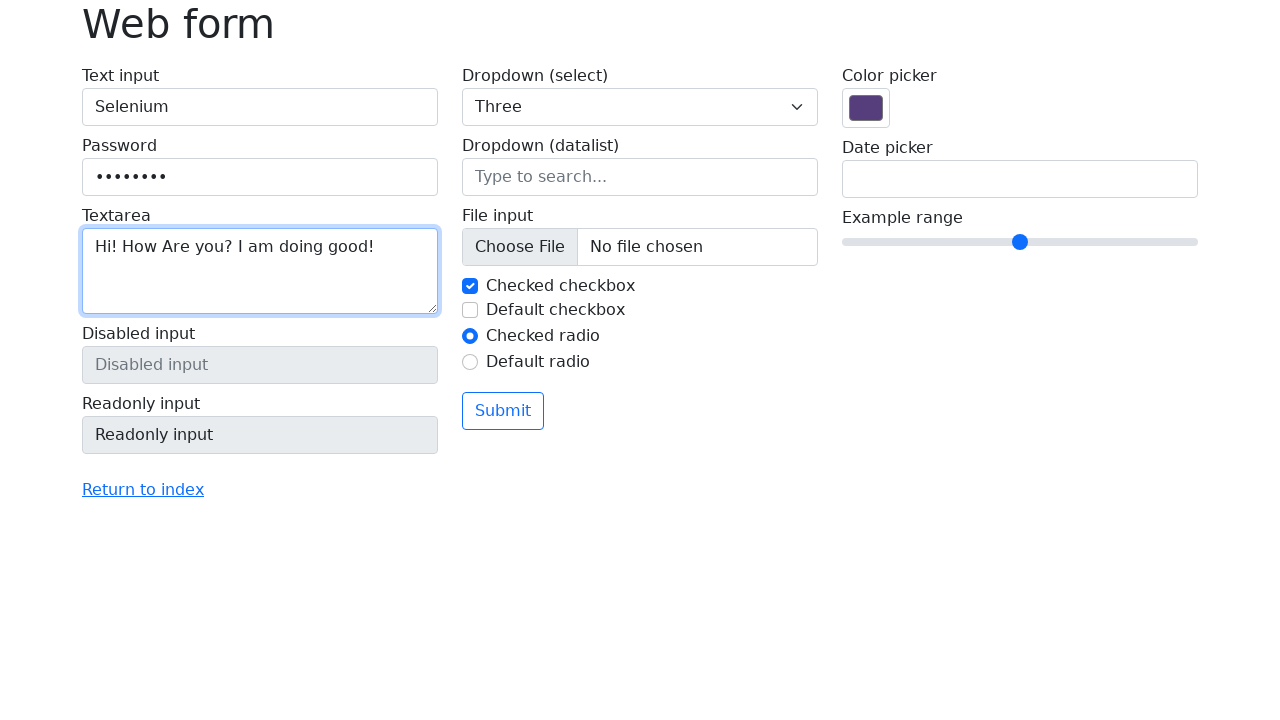

Selected dropdown option by index 1 on select[name='my-select']
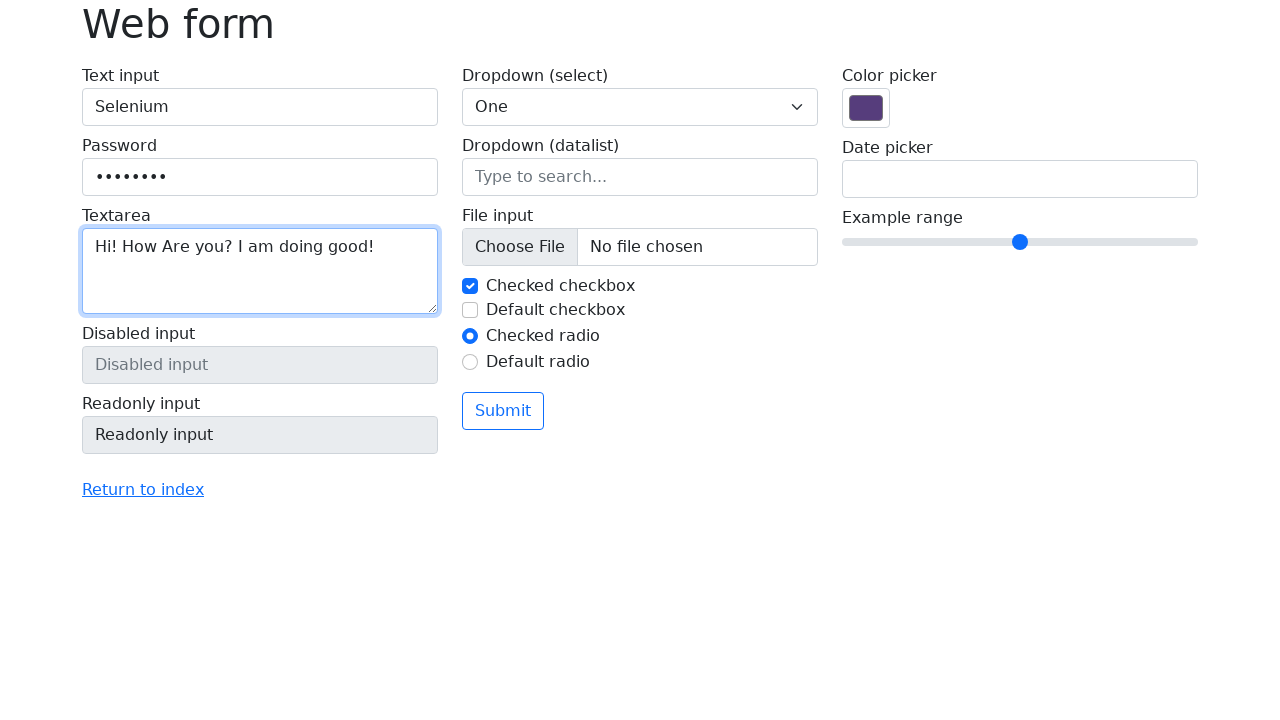

Filled datalist input with 'New York' on input[name='my-datalist']
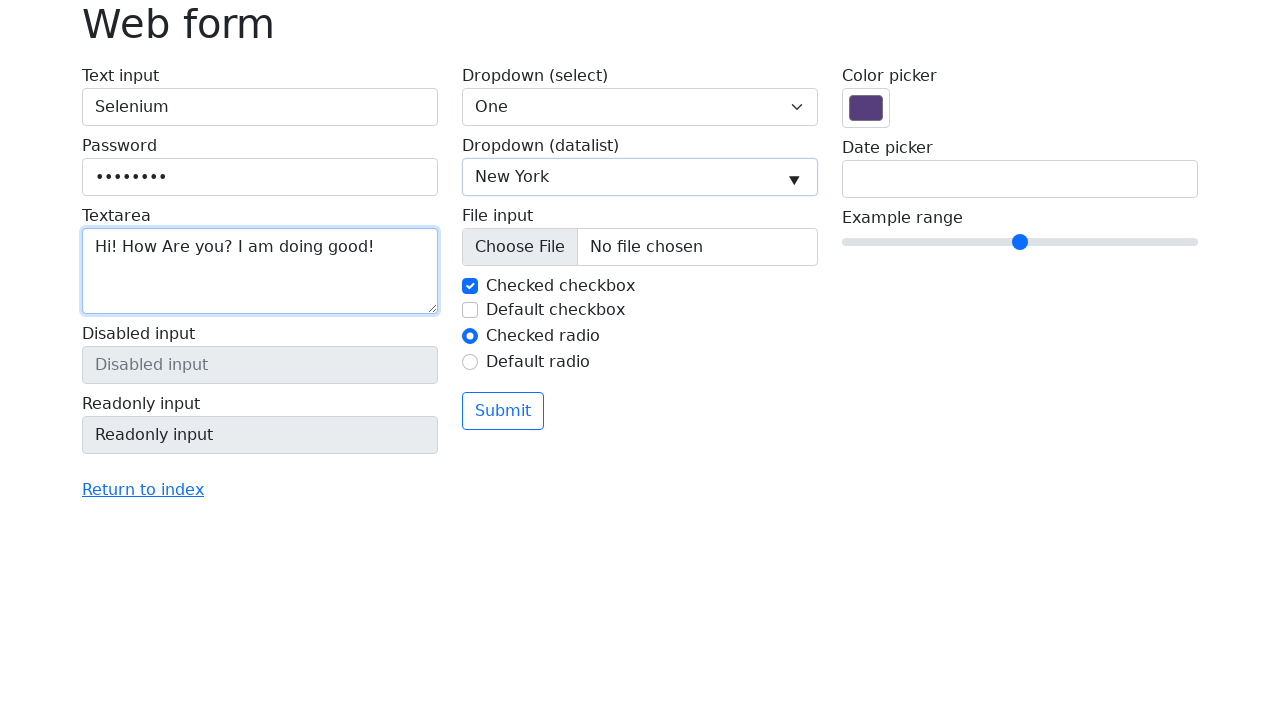

Clicked checked checkbox (my-check-1) at (470, 286) on input#my-check-1
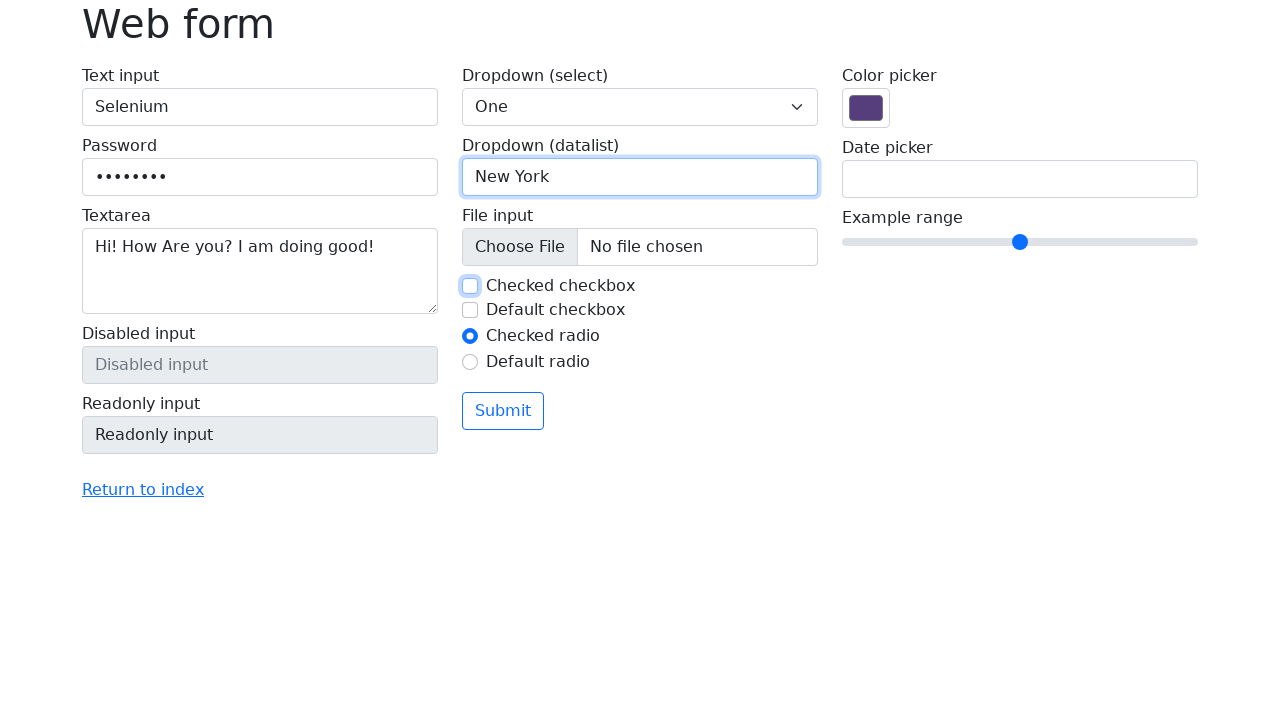

Clicked default checkbox (my-check-2) at (470, 310) on input#my-check-2
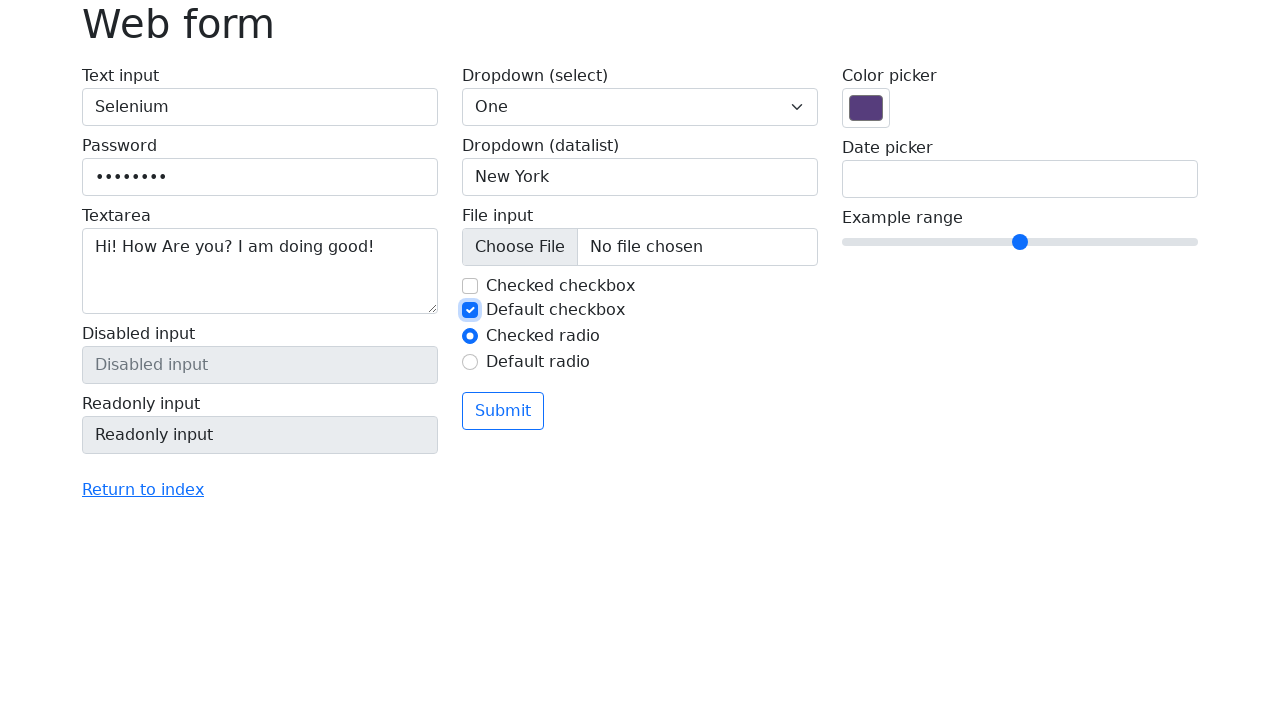

Clicked first radio button (my-radio-1) at (470, 336) on input#my-radio-1
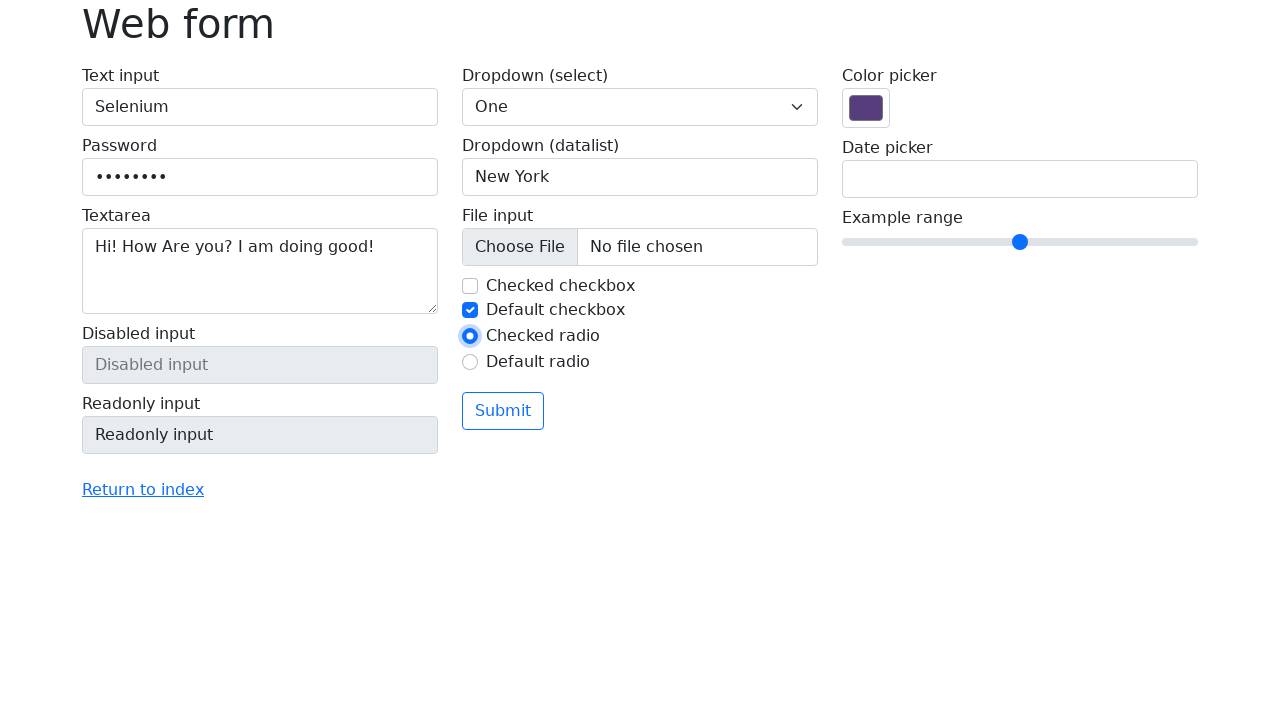

Clicked second radio button (my-radio-2) at (470, 362) on input#my-radio-2
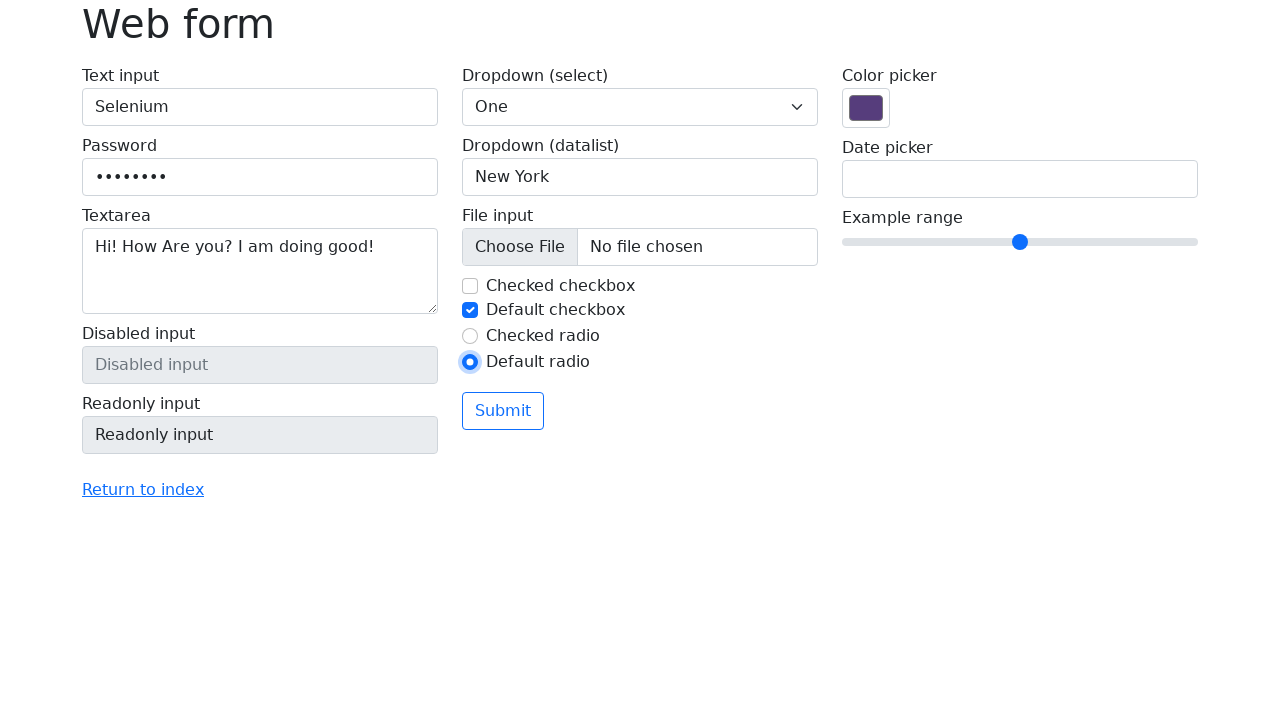

Clicked submit button to submit the form at (503, 411) on button
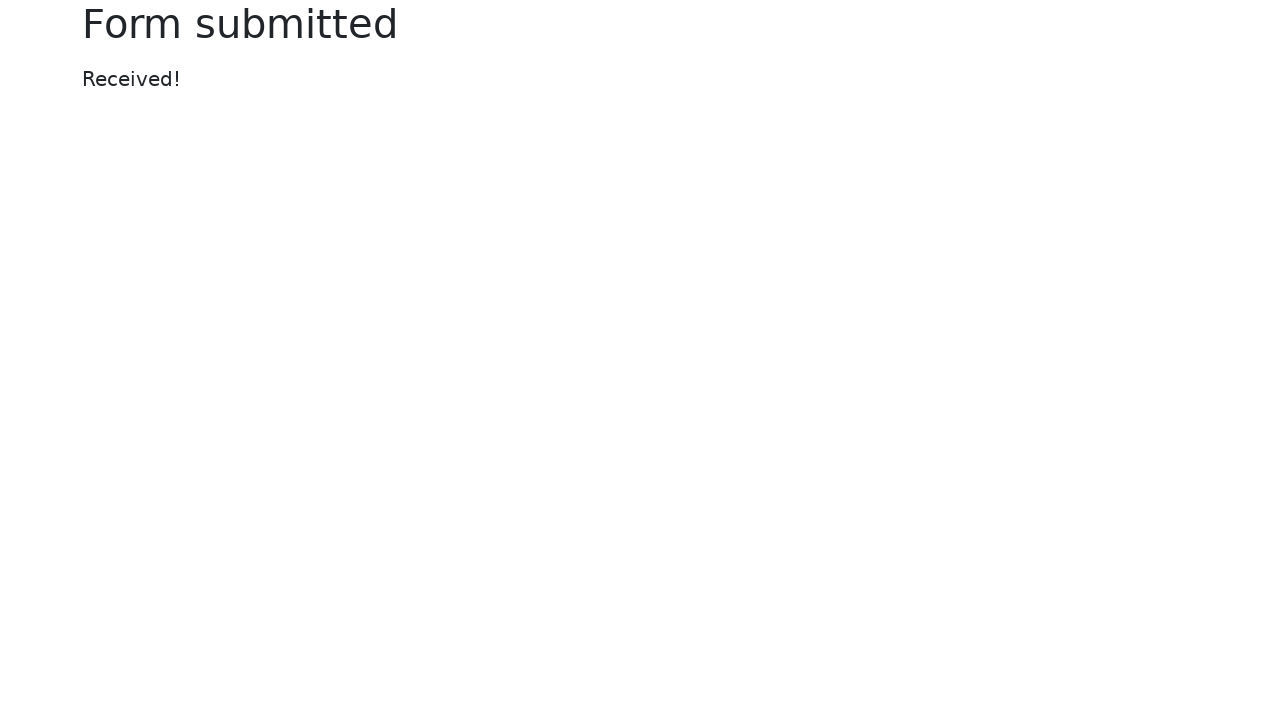

Form submission message appeared
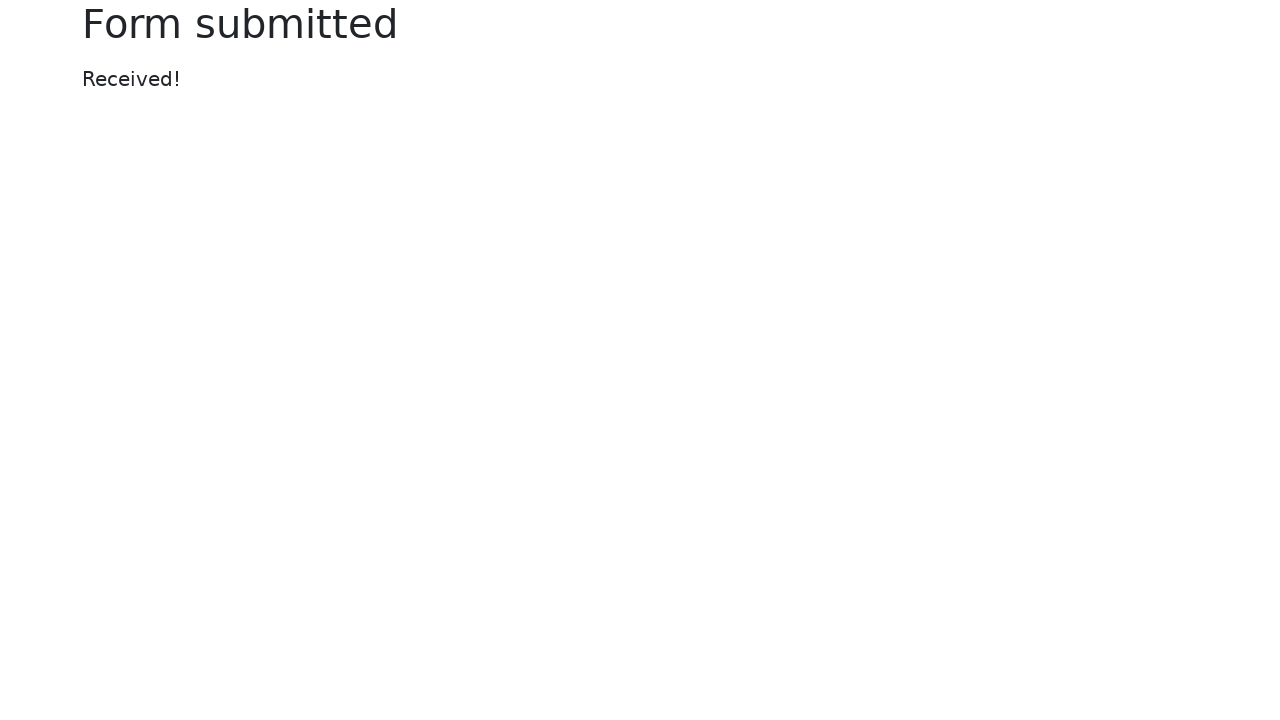

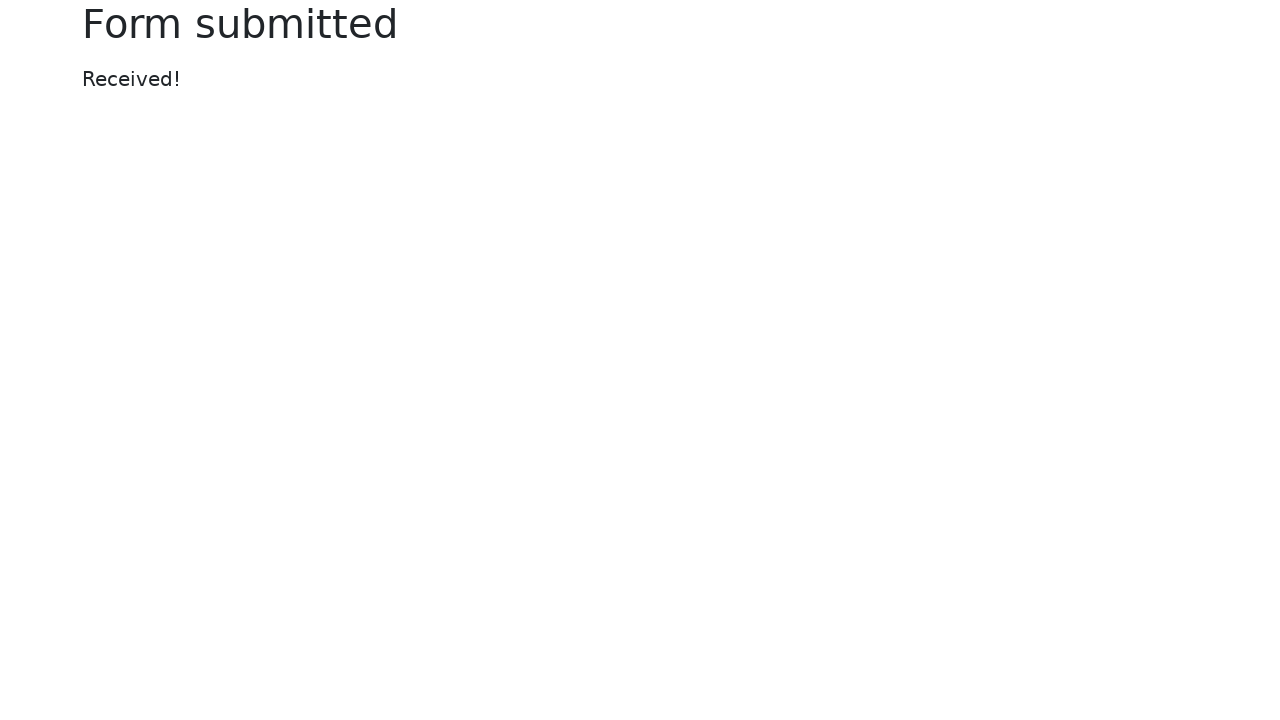